Navigates to the OrangeHRM demo login page and verifies the page loads by checking the title

Starting URL: https://opensource-demo.orangehrmlive.com/web/index.php/auth/login

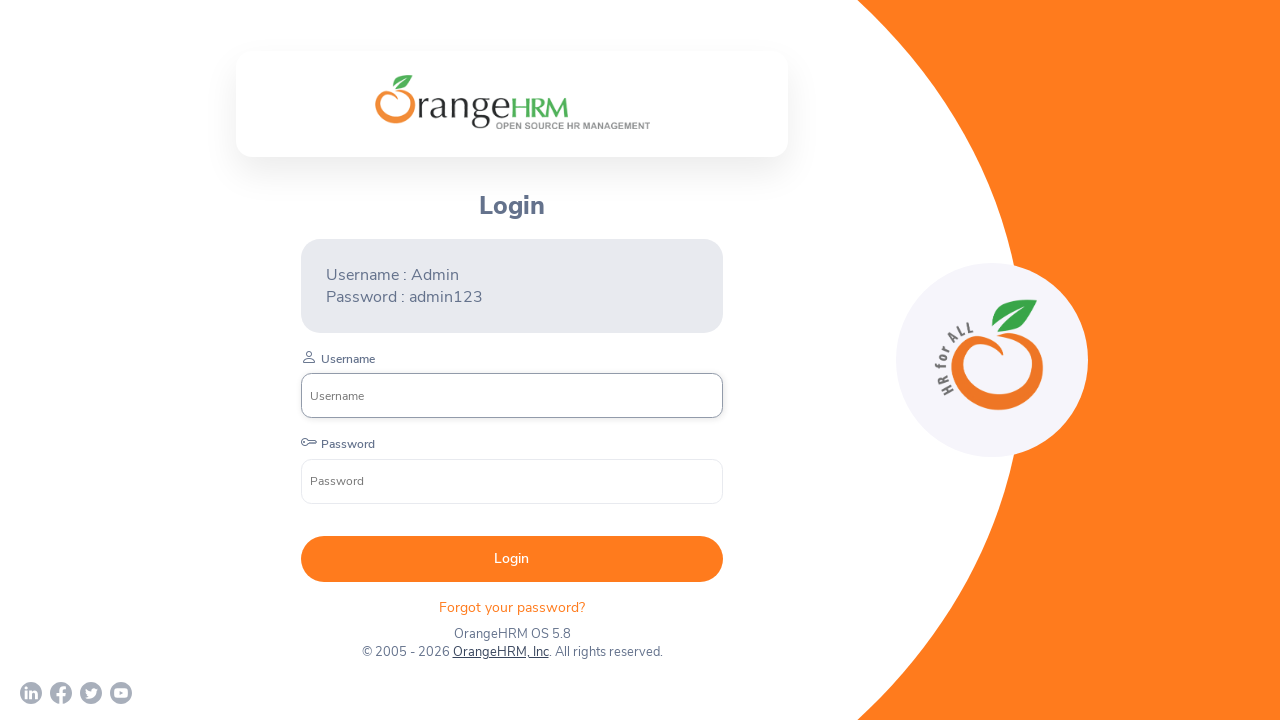

Navigated to OrangeHRM demo login page
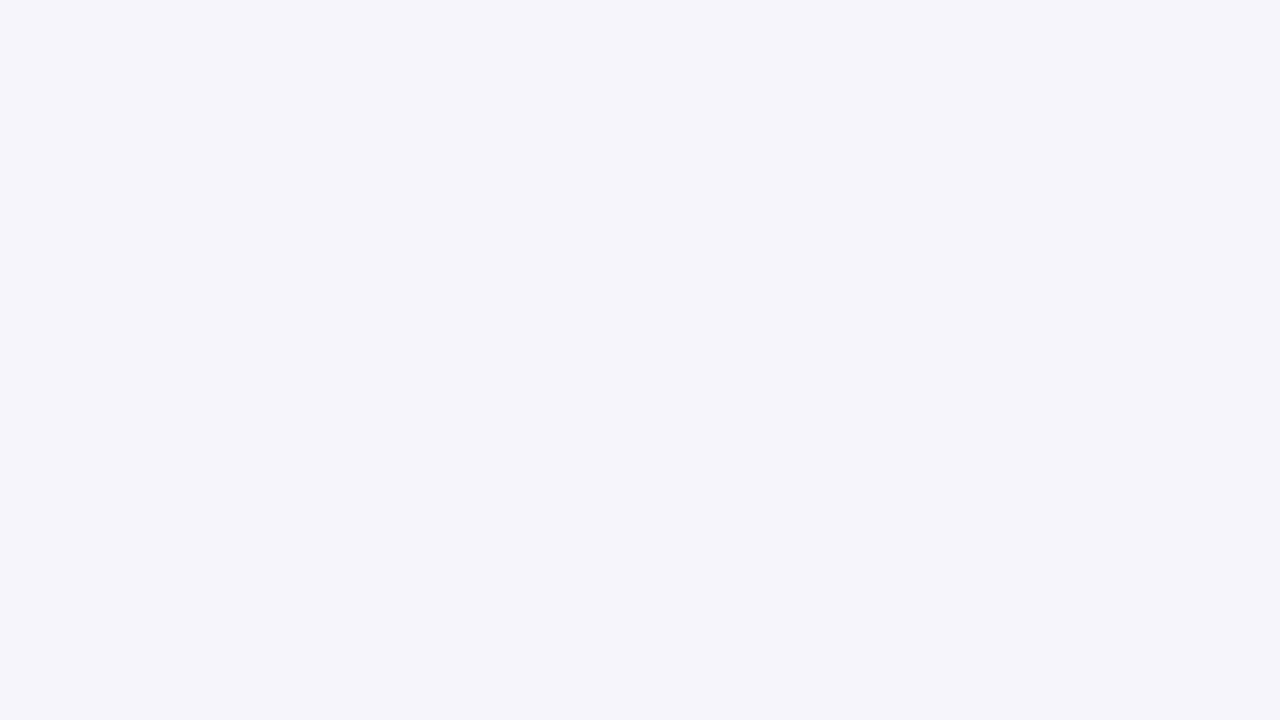

Retrieved page title: 'OrangeHRM'
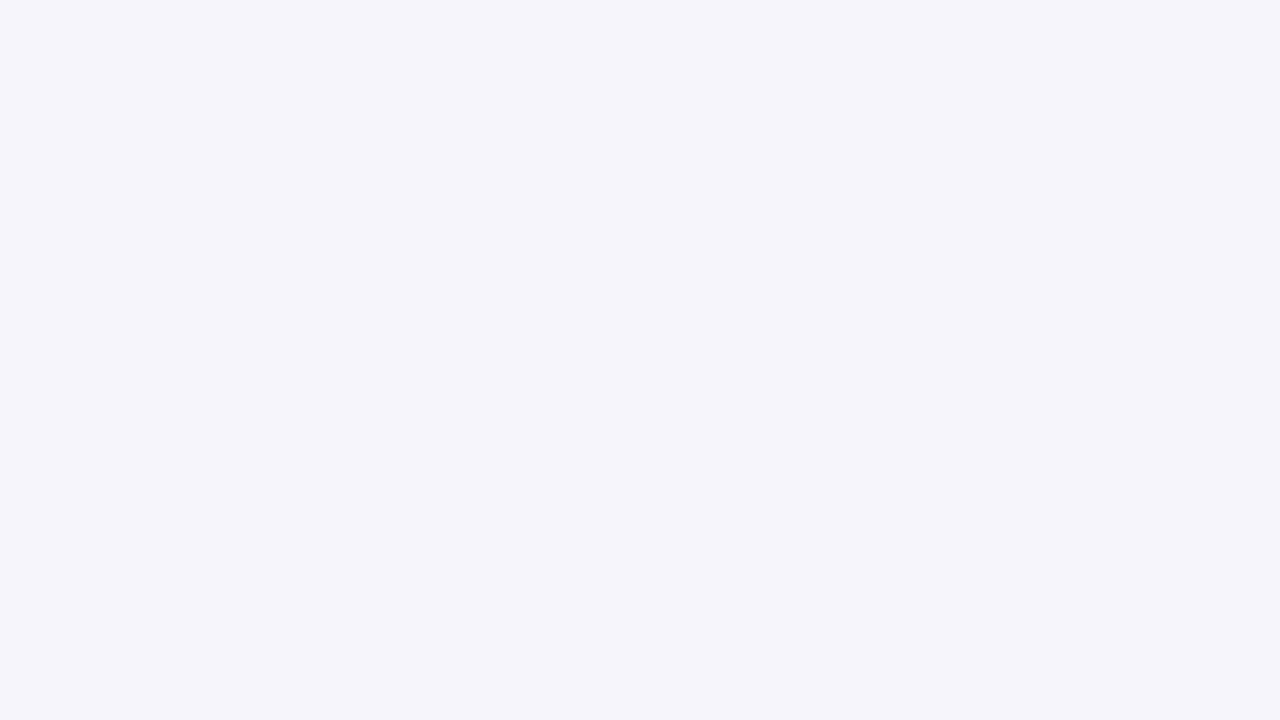

Login form loaded and visible
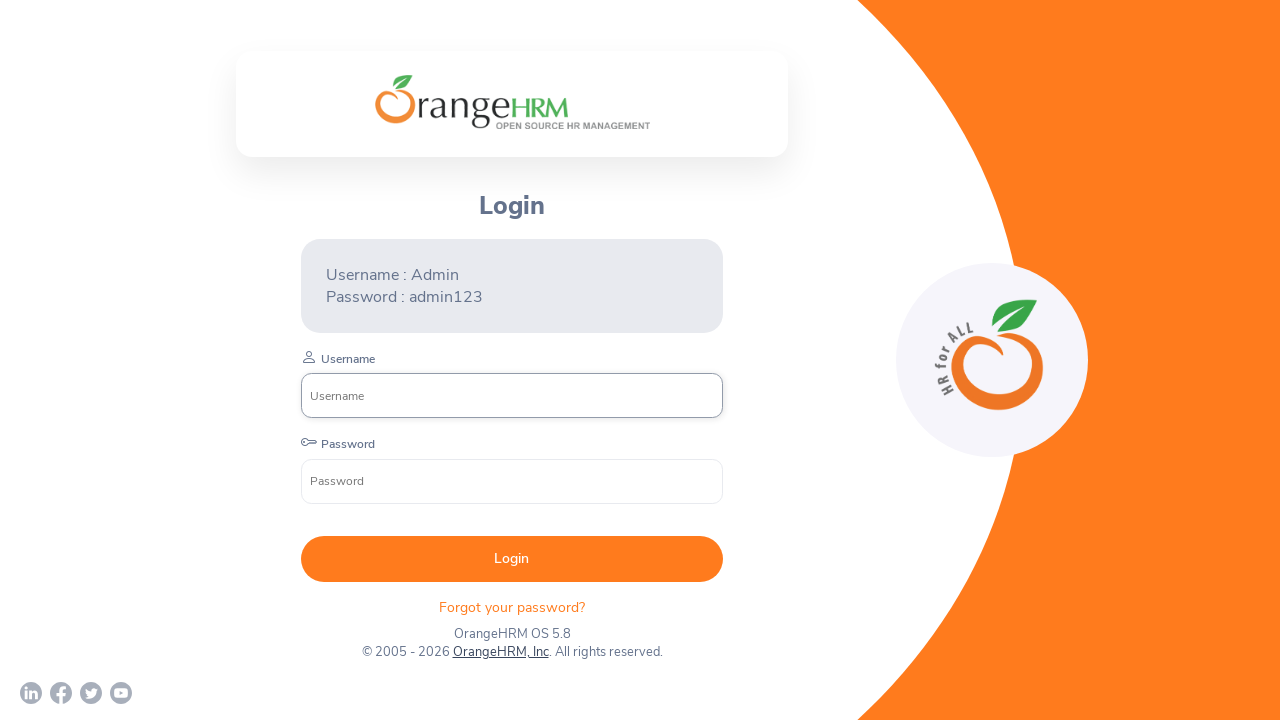

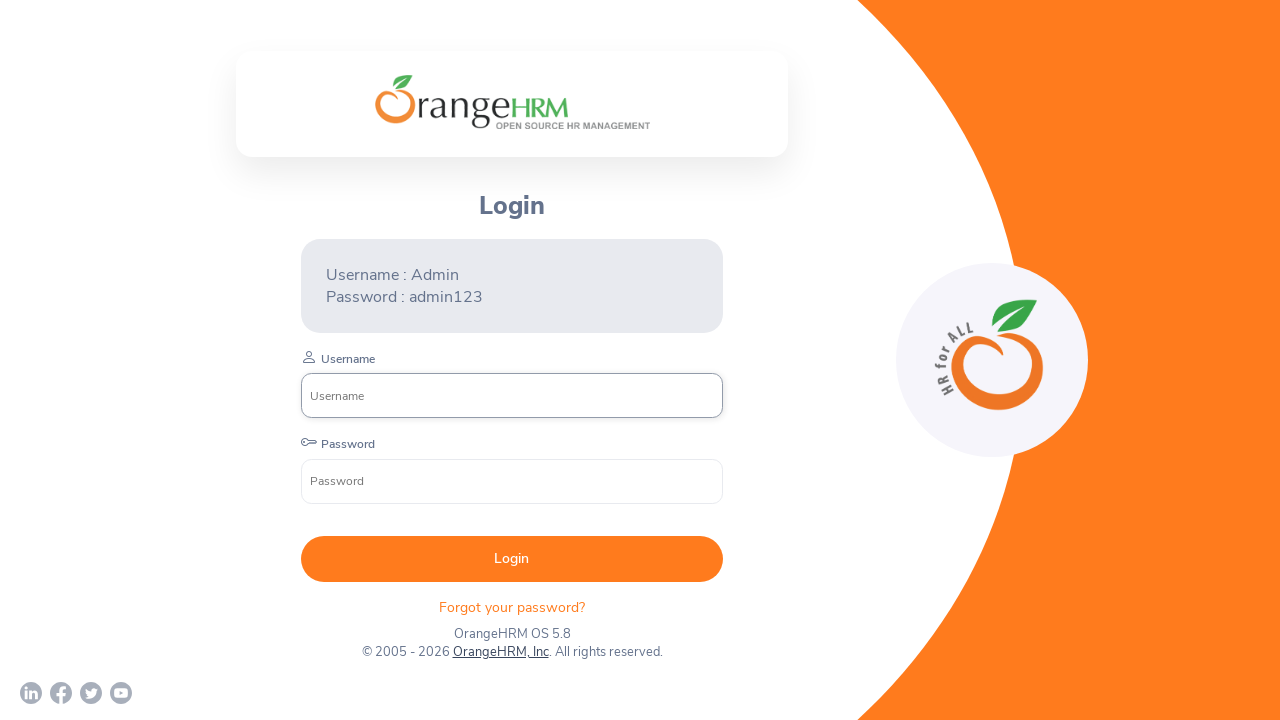